Tests that a button changes color after a delay on the dynamic properties page

Starting URL: https://demoqa.com/dynamic-properties

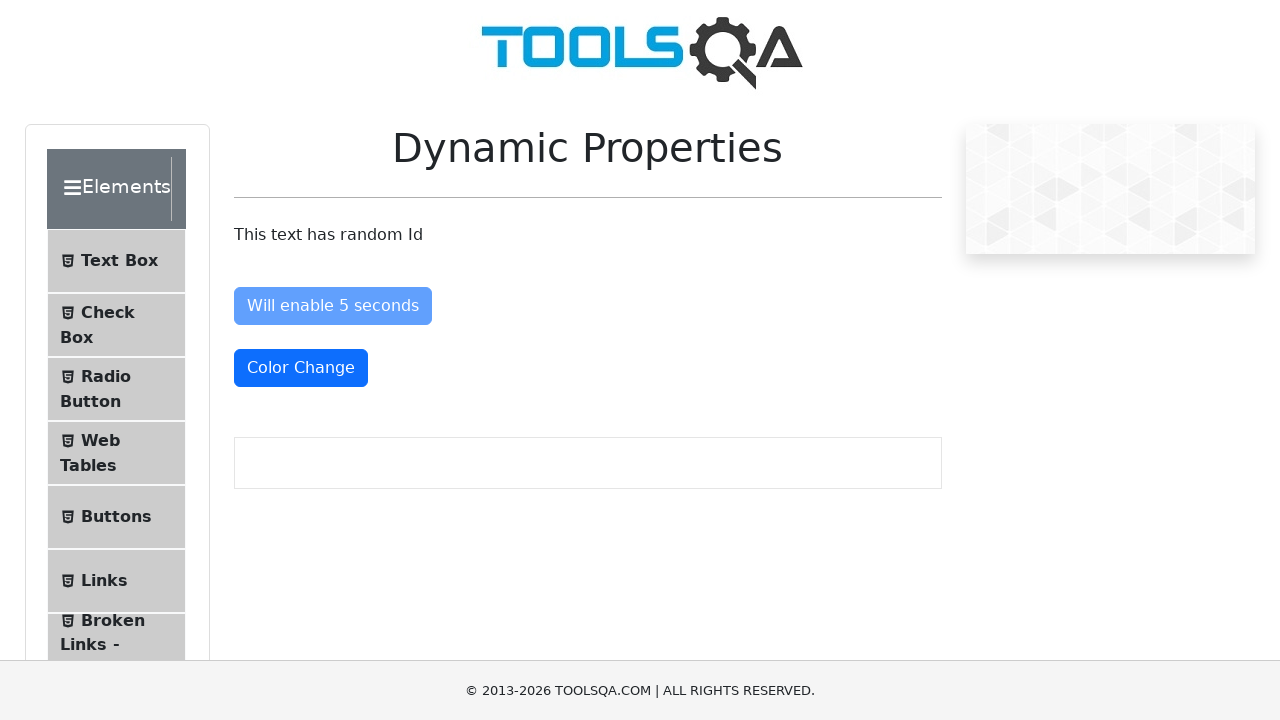

Color change button appeared and is visible
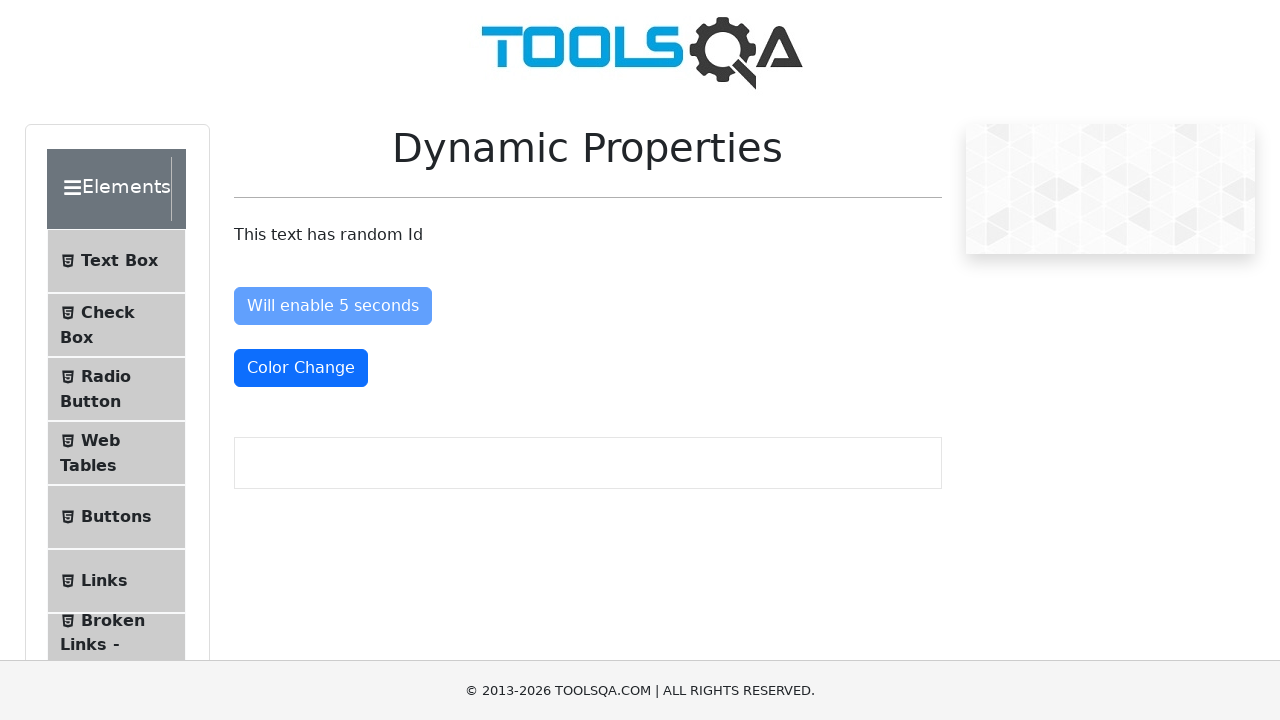

Button color changed after delay - text-danger class applied
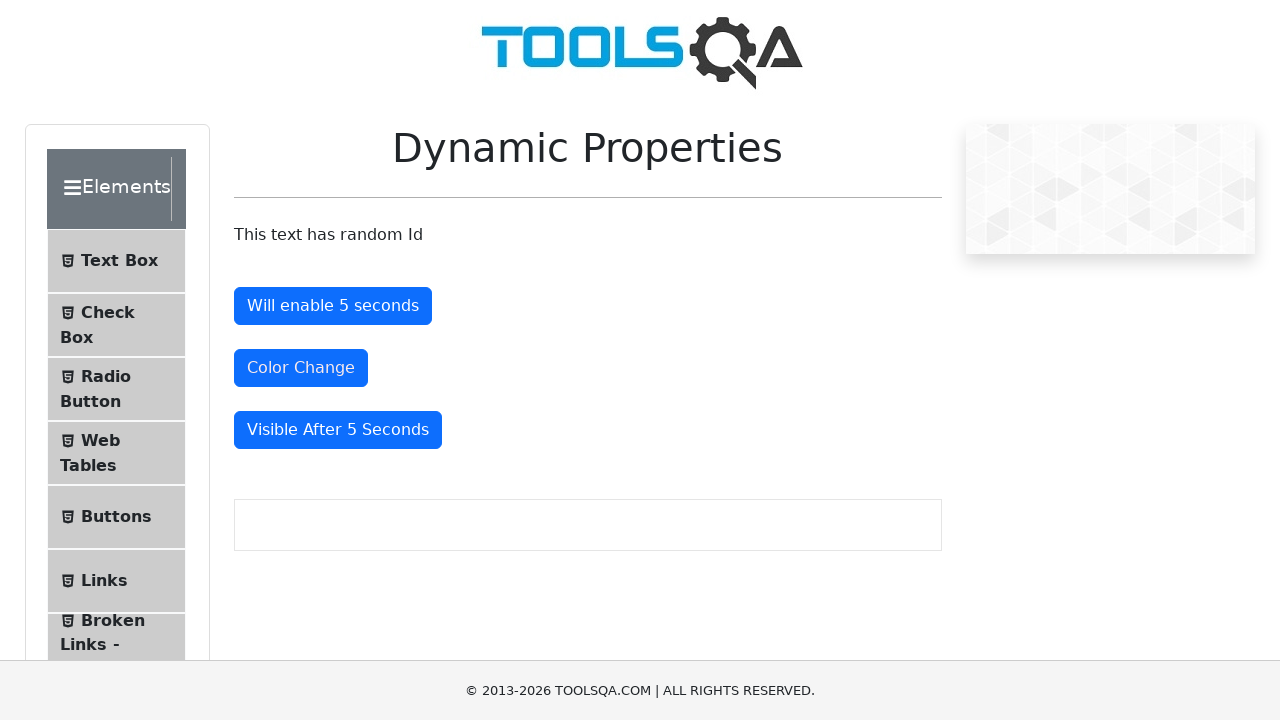

Verified button is displayed
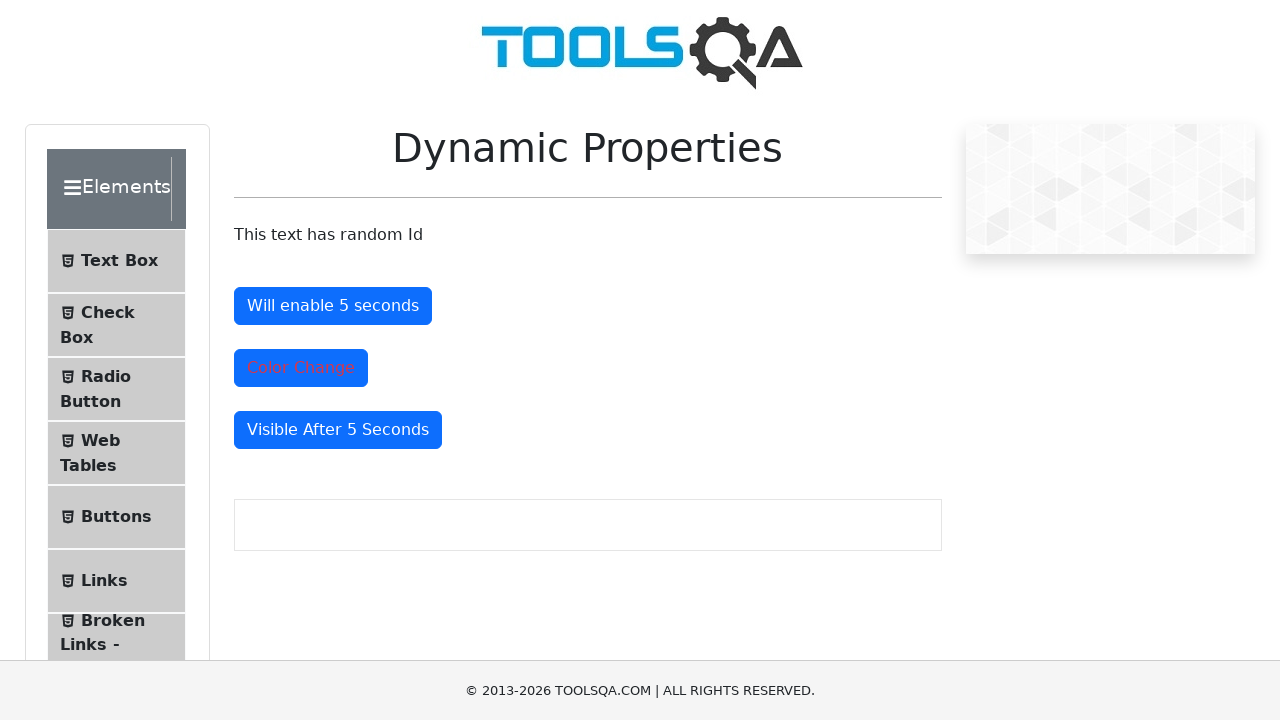

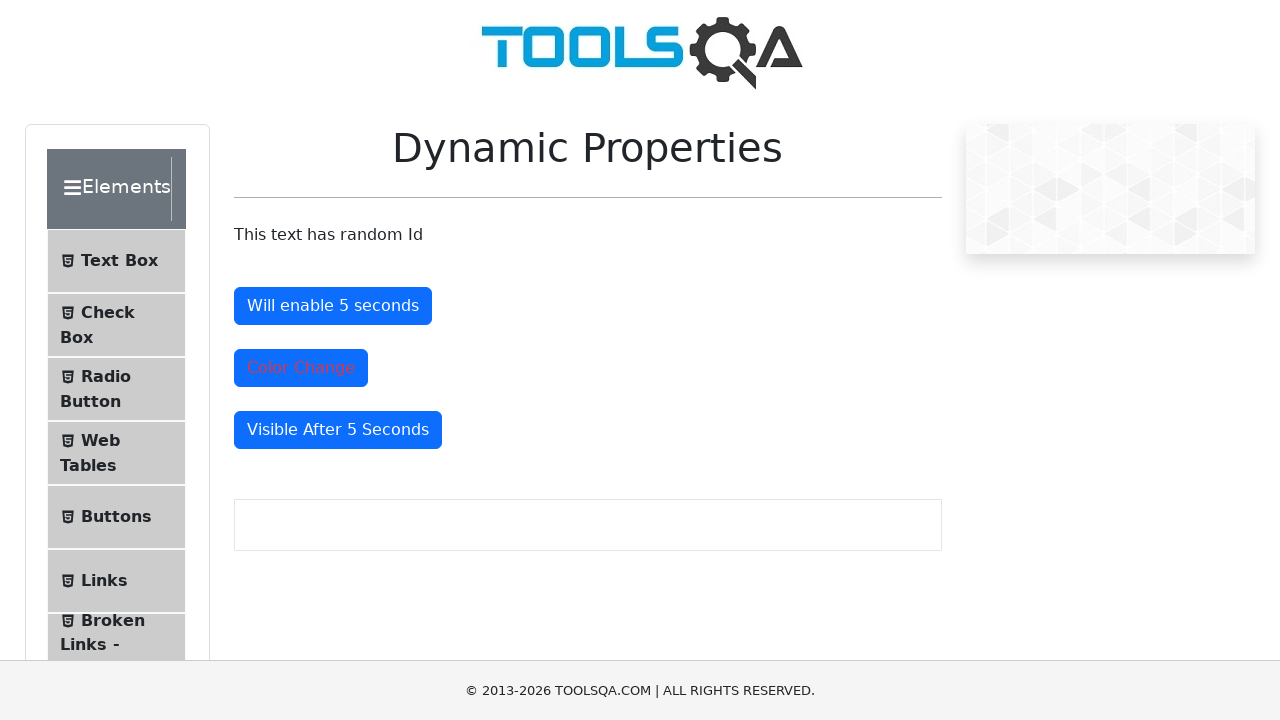